Tests Material Angular radio button by selecting the Summer option

Starting URL: https://material.angular.io/components/radio/examples

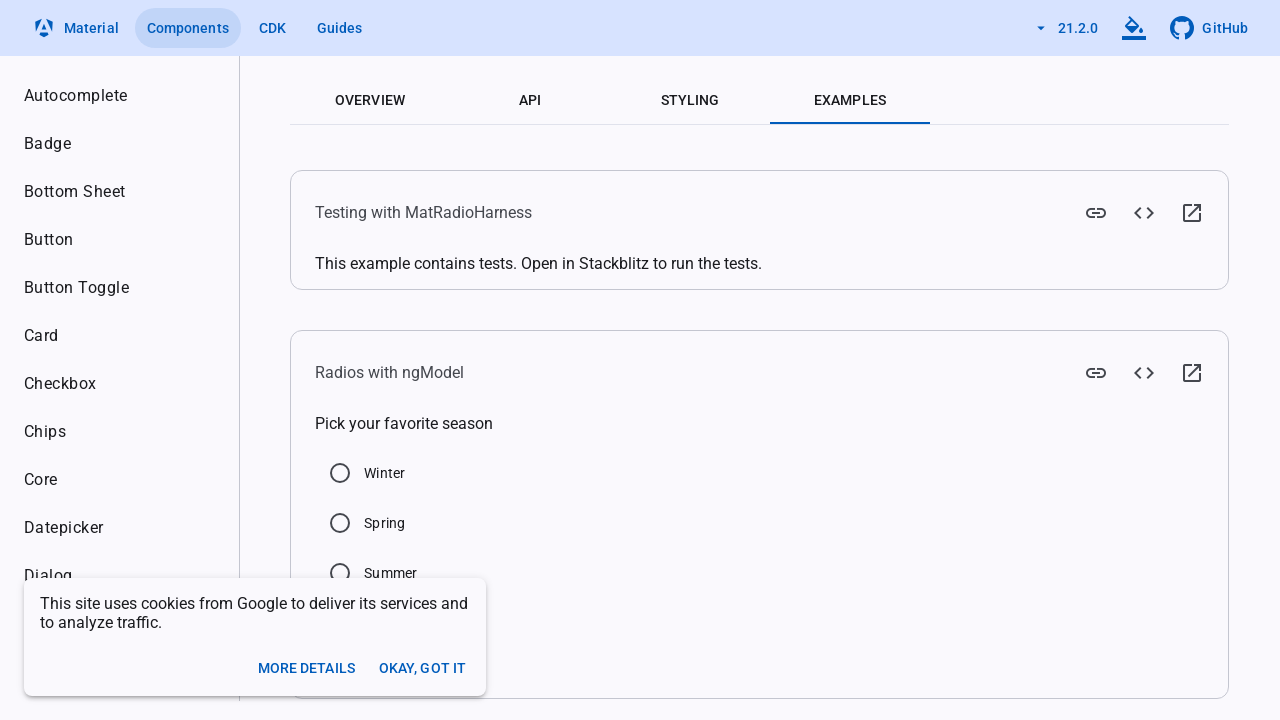

Located Summer radio button element
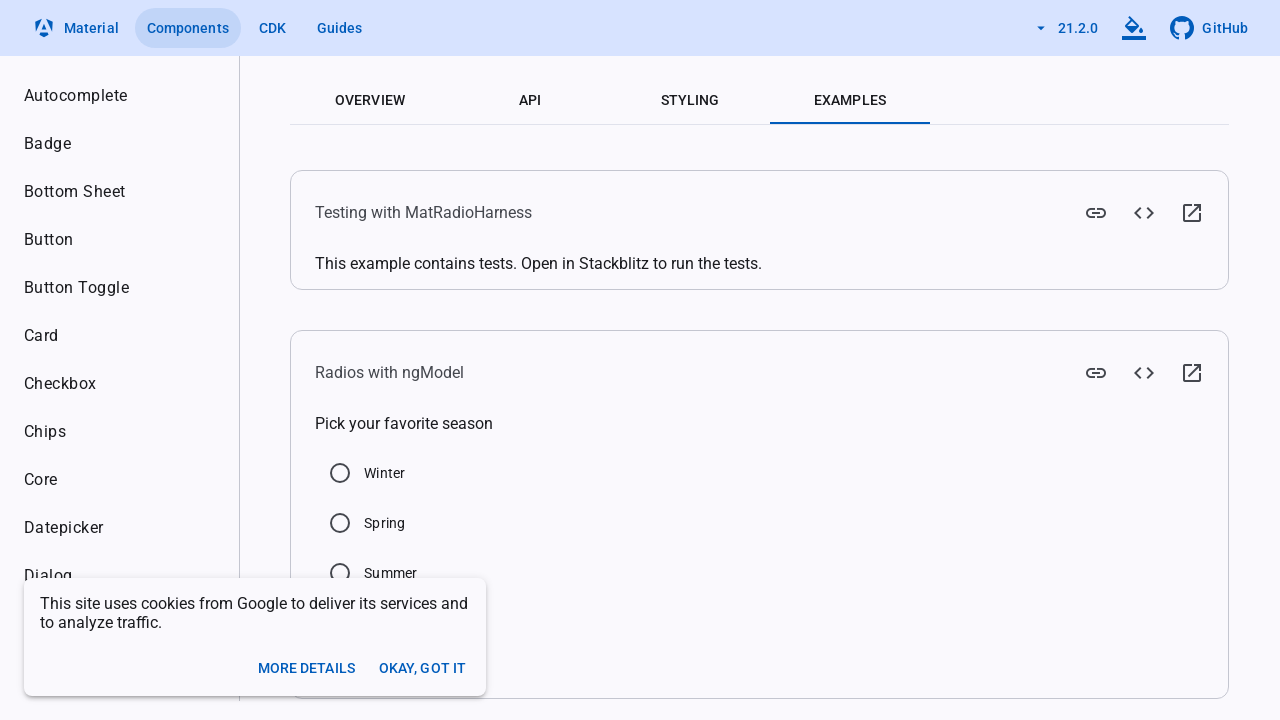

Verified Summer radio button is not already checked
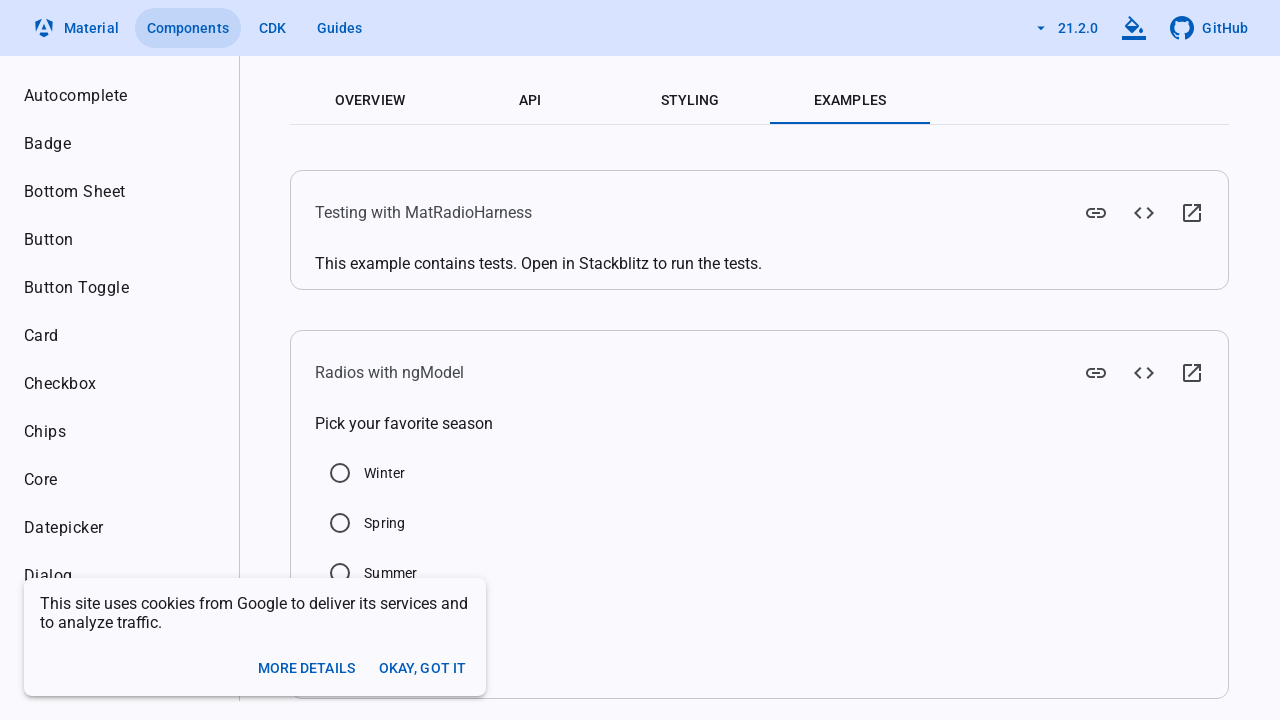

Clicked Summer radio button to select it at (340, 573) on xpath=//label[text()='Summer']/preceding-sibling::div/input
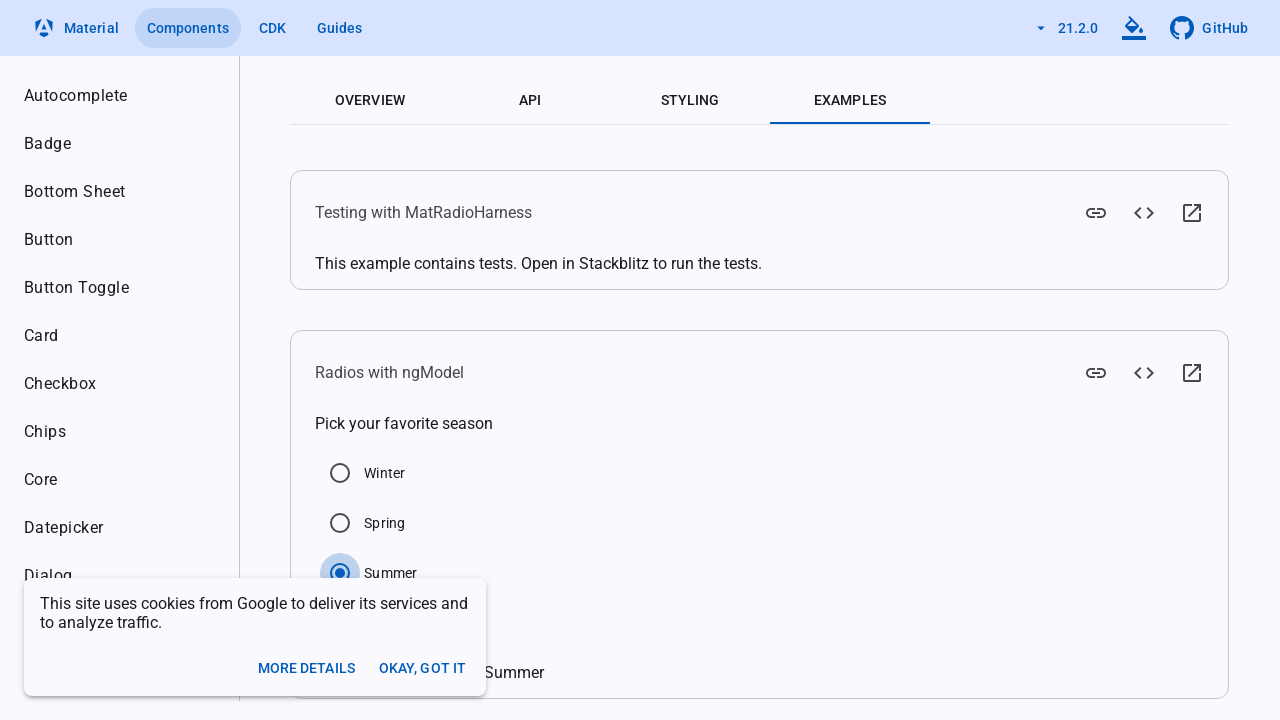

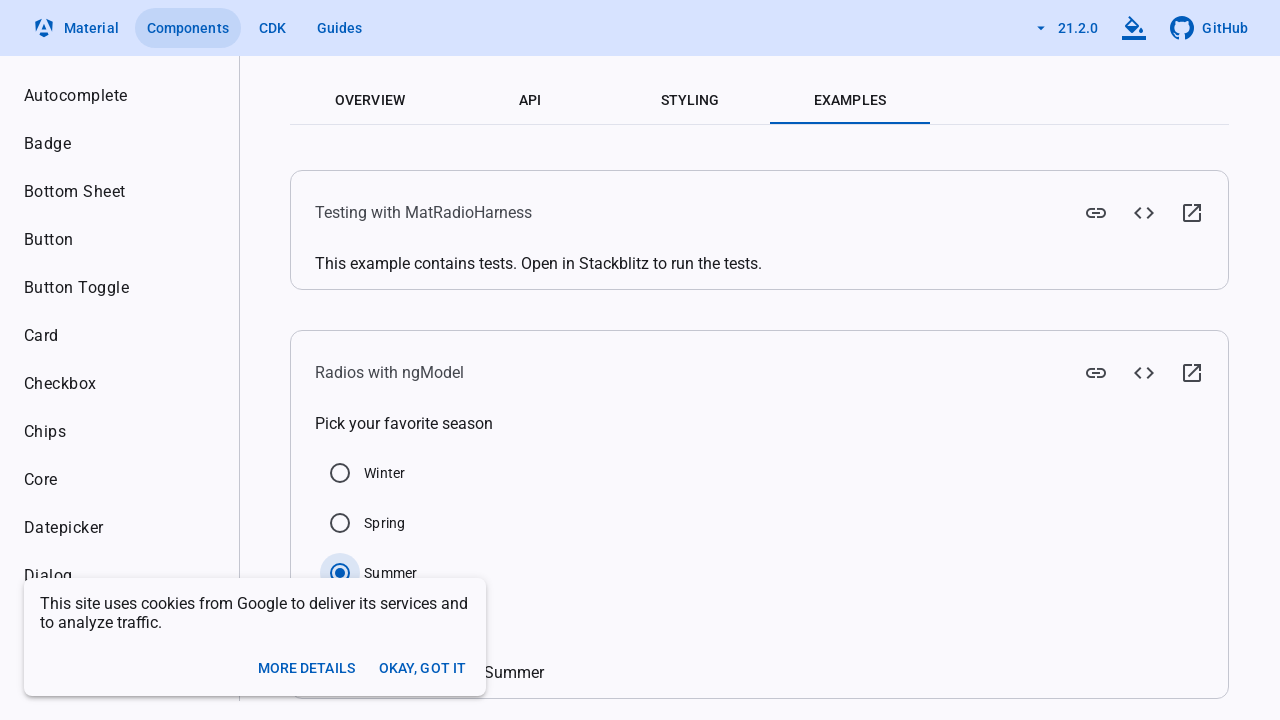